Tests hide/show functionality by clicking hide button, verifying element is hidden, then clicking show button and verifying element is visible

Starting URL: https://codenboxautomationlab.com/practice/

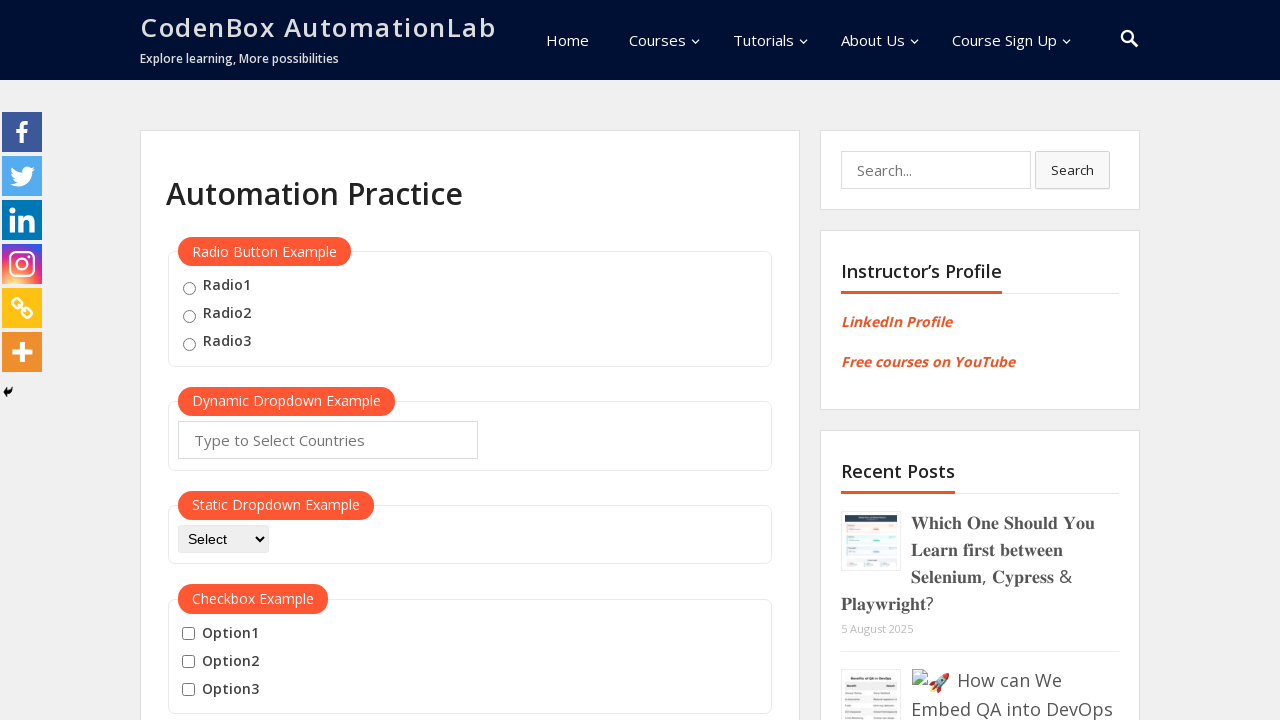

Clicked hide button to hide the text box at (208, 360) on #hide-textbox
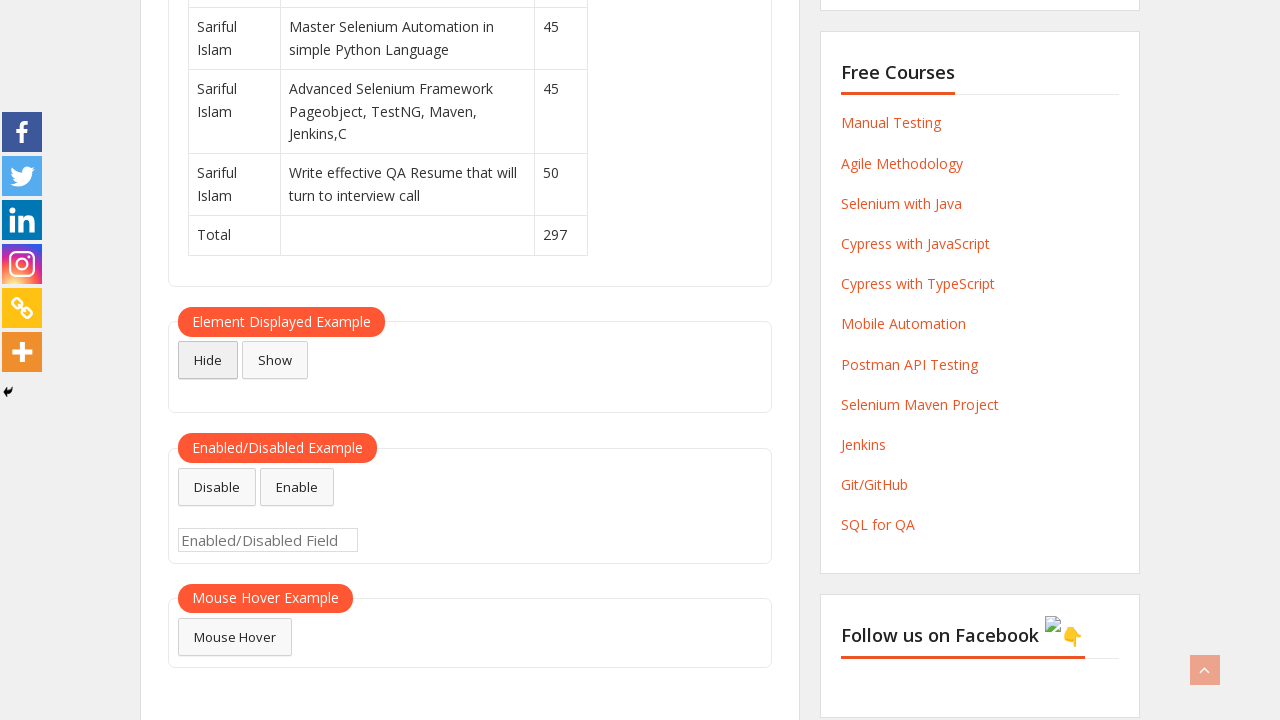

Verified that the text box is hidden
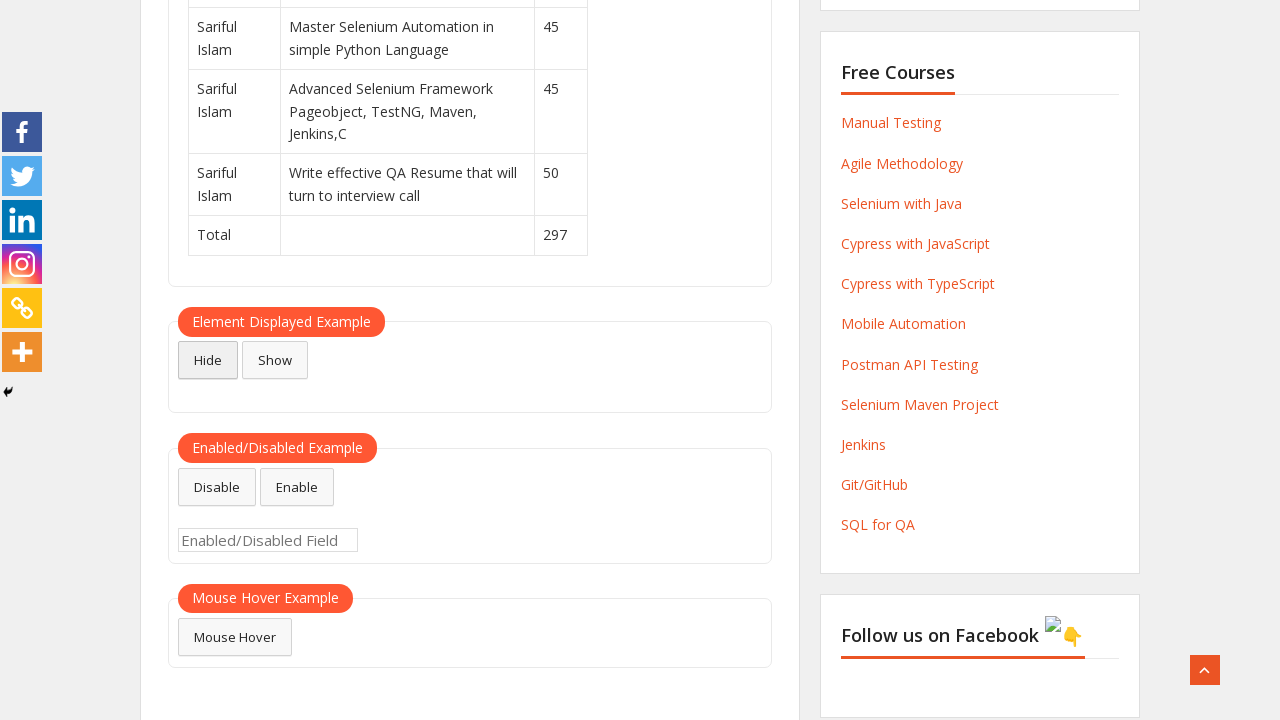

Clicked show button to display the text box at (275, 360) on #show-textbox
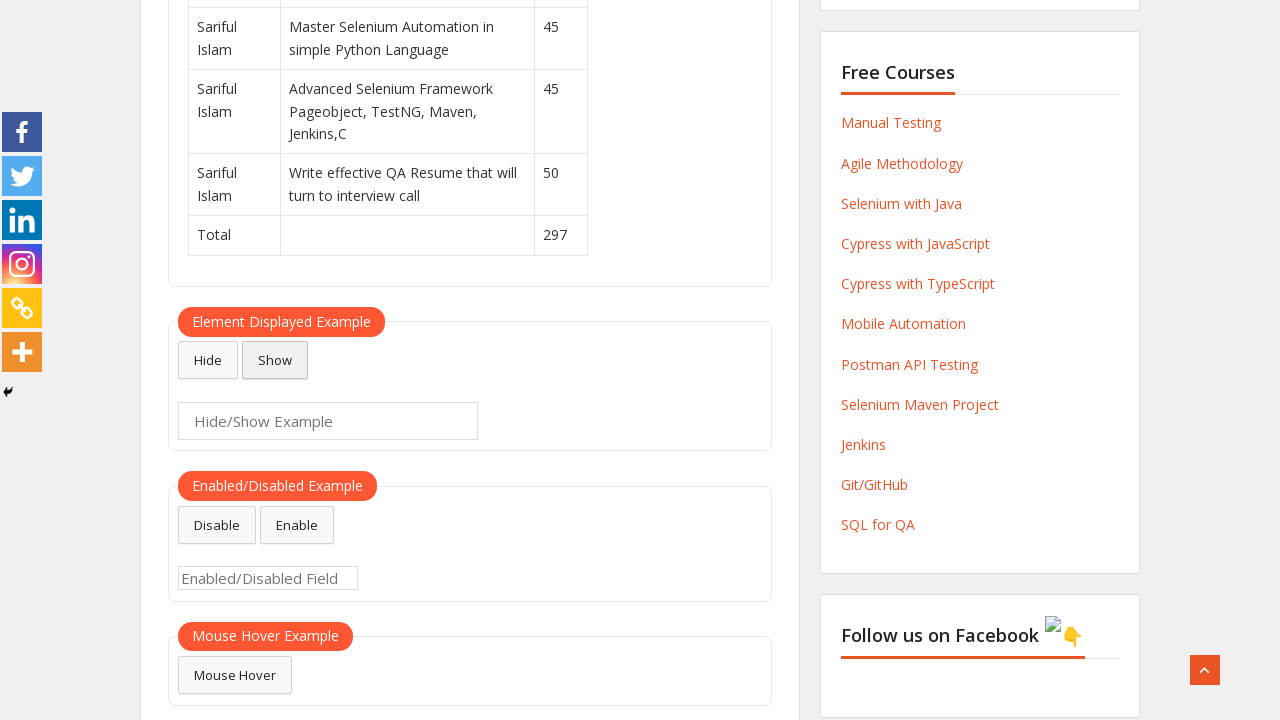

Verified that the text box is now visible
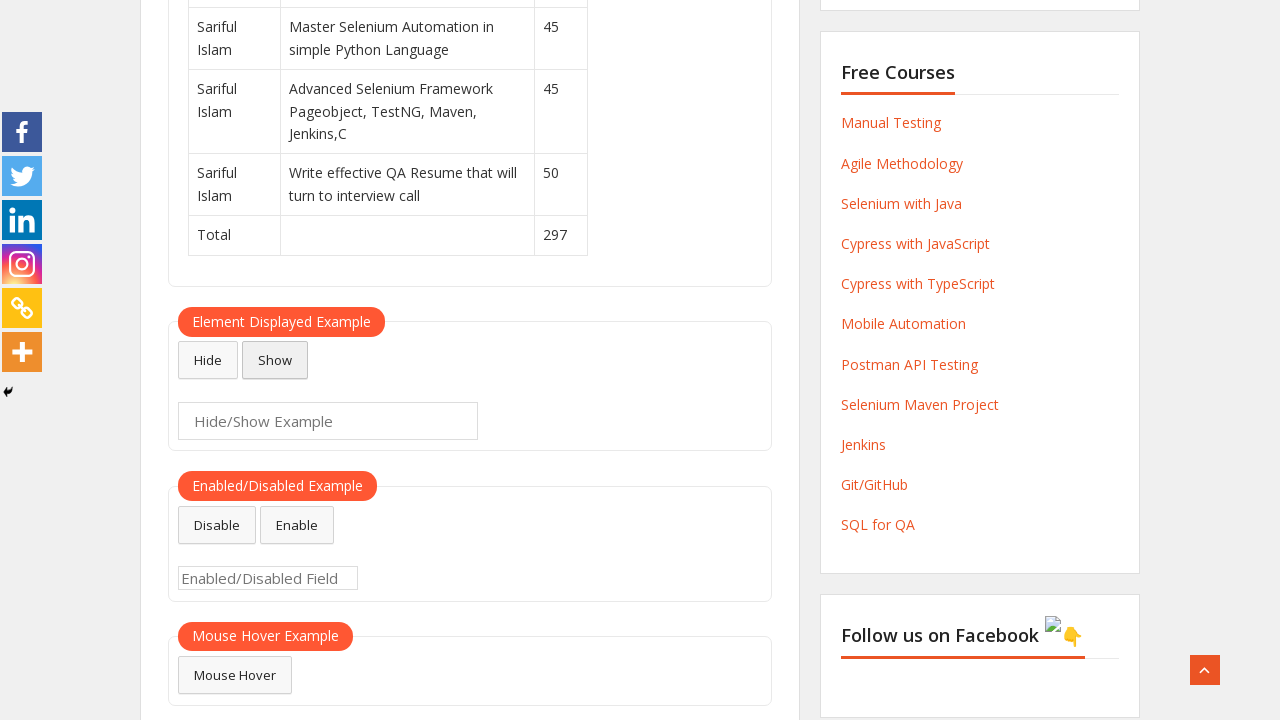

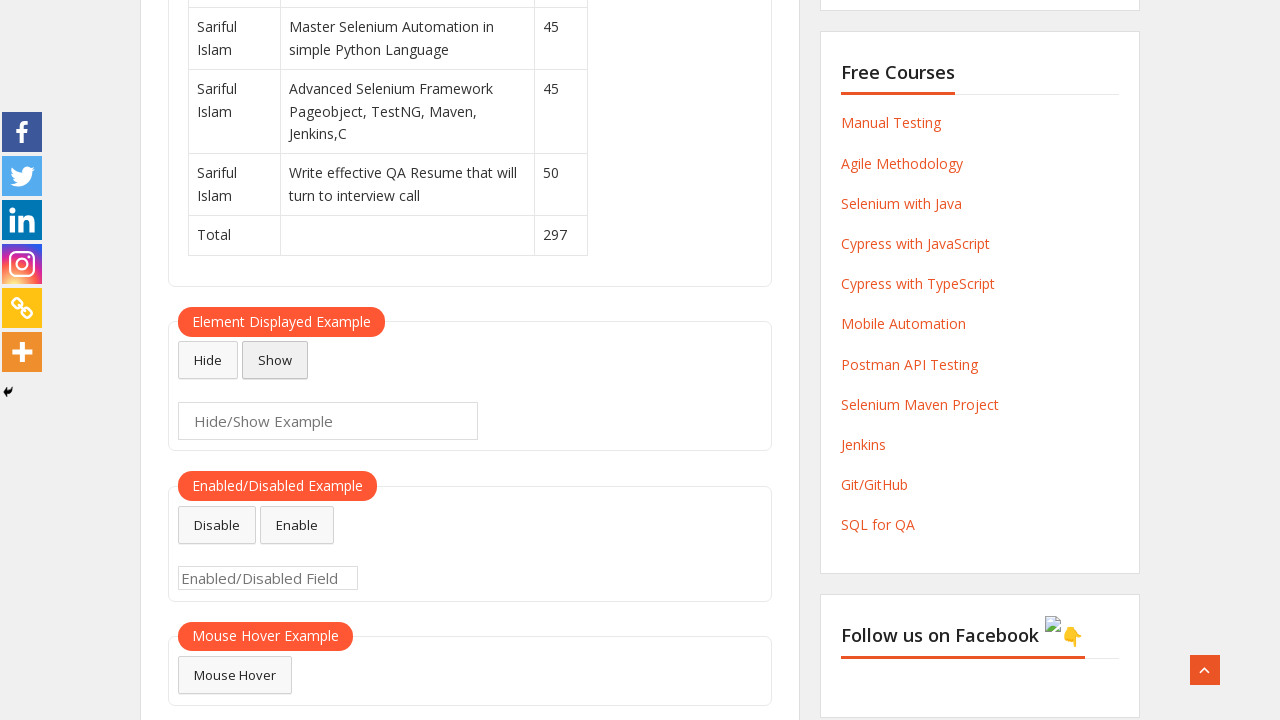